Tests right-click context menu functionality by right-clicking an element and verifying menu appears

Starting URL: https://swisnl.github.io/jQuery-contextMenu/demo.html

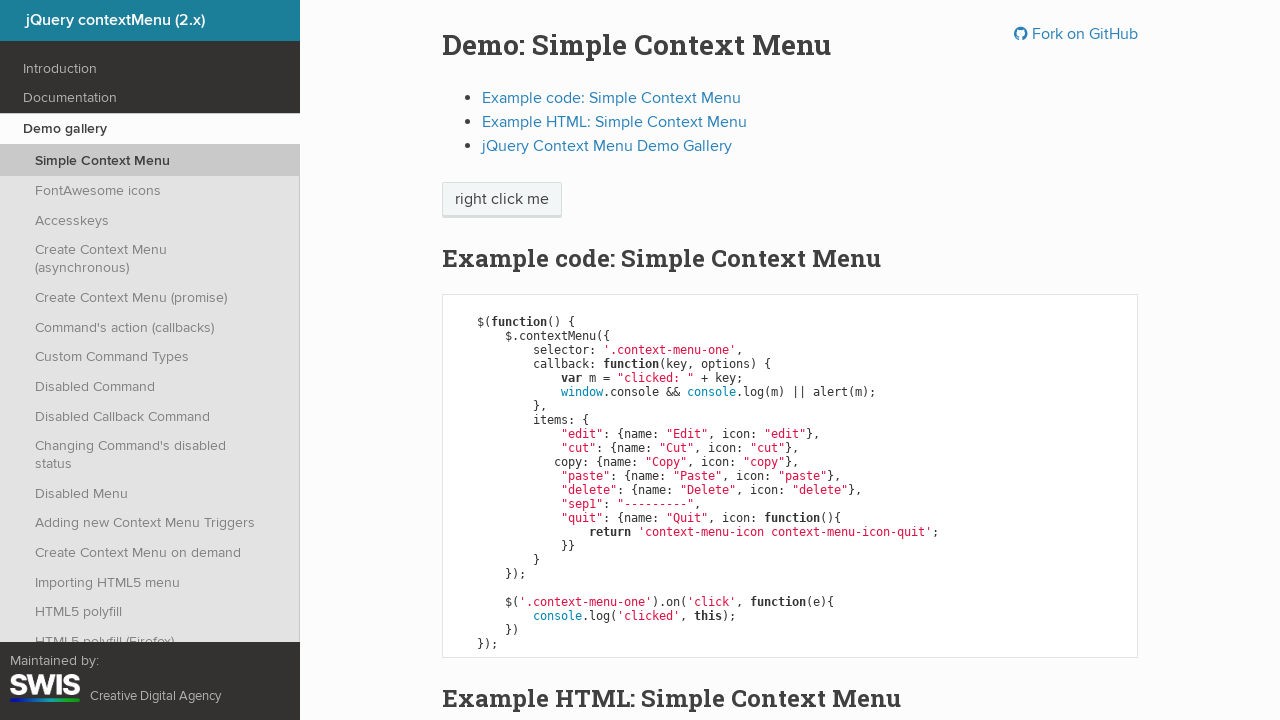

Right-clicked on context menu trigger element at (502, 200) on //span[contains(@class, 'context')]
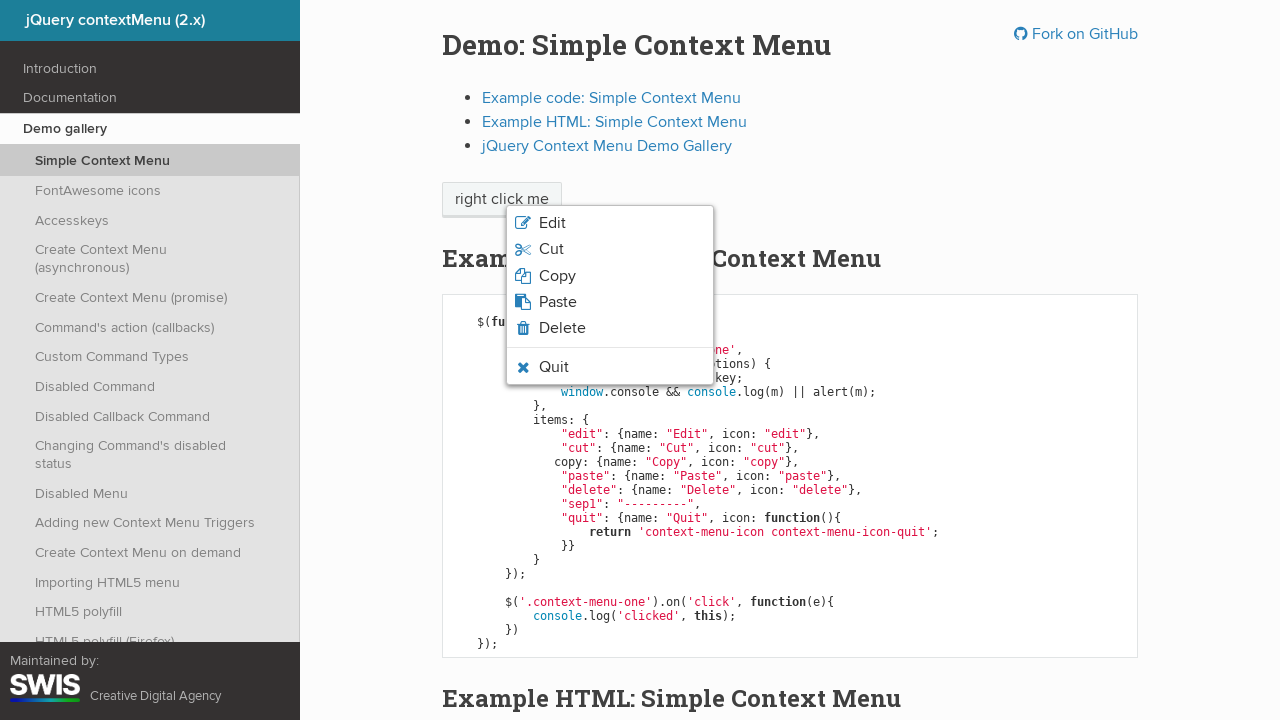

Context menu appeared and is visible
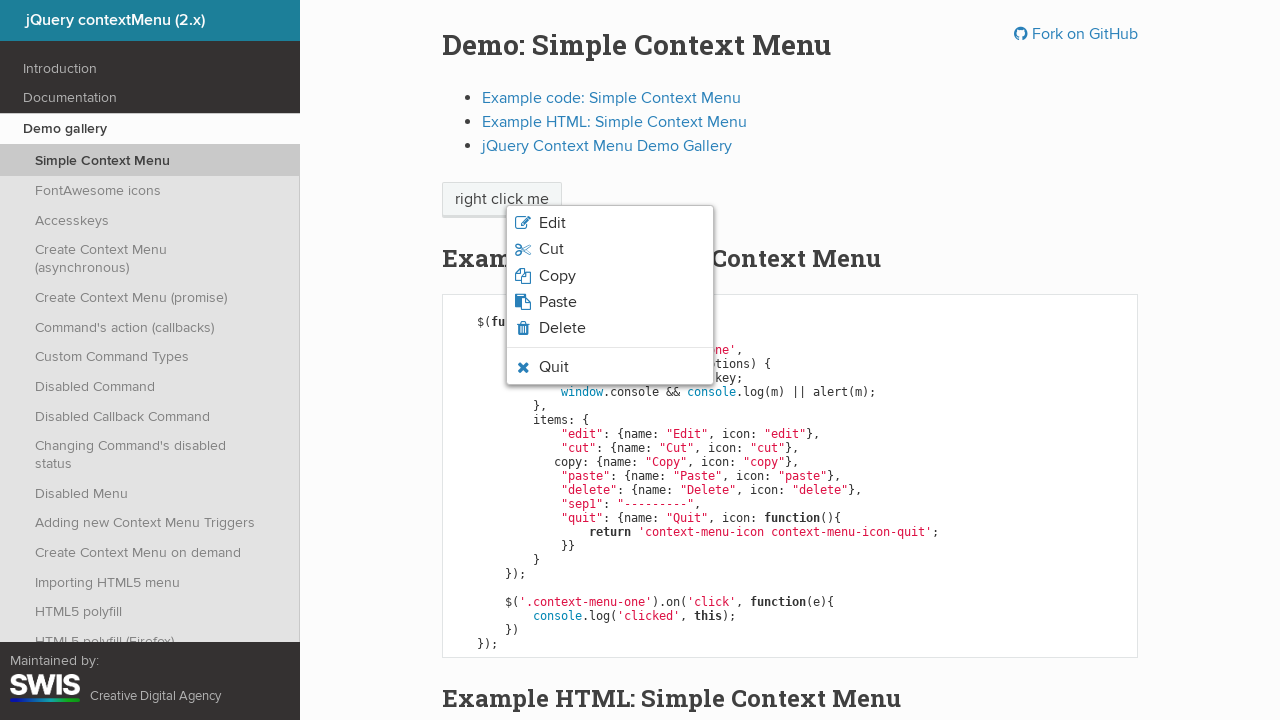

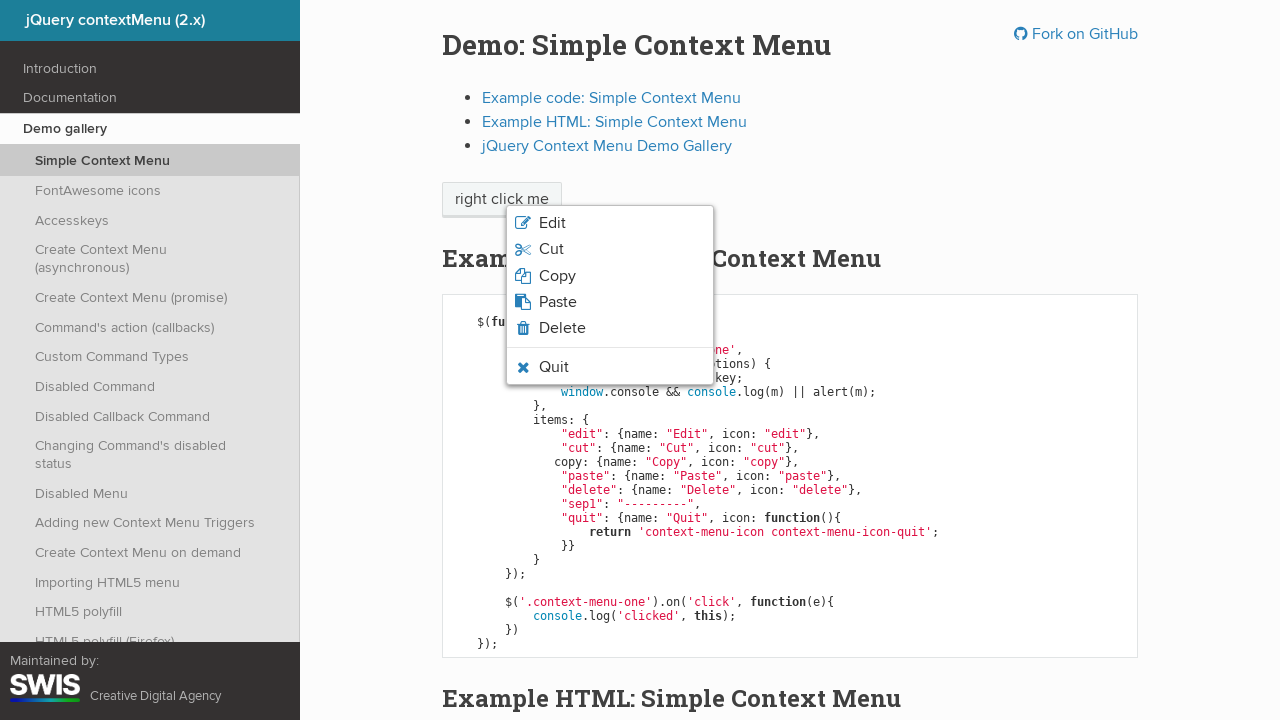